Tests the deContact application by clicking the Continue button and then generating a new identity by clicking the Generate New button.

Starting URL: https://davidreband.github.io/deContact/

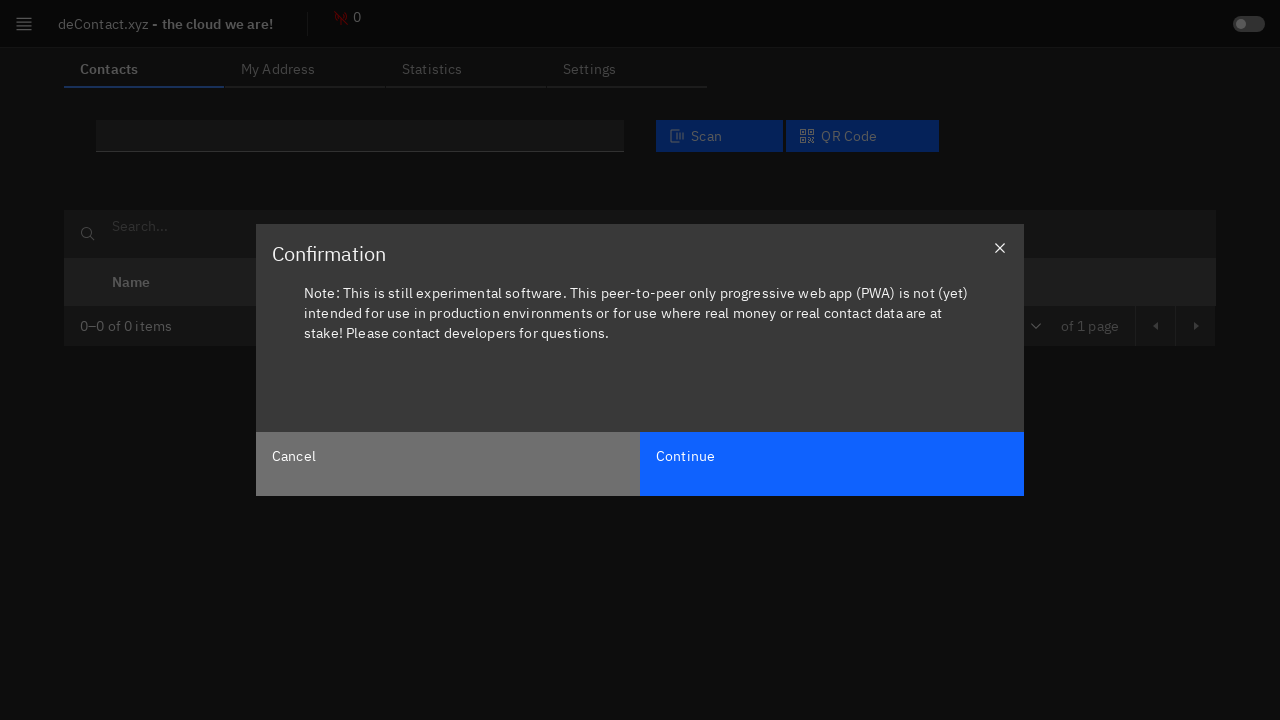

Clicked Continue button to proceed at (832, 464) on internal:role=button[name="Continue"i]
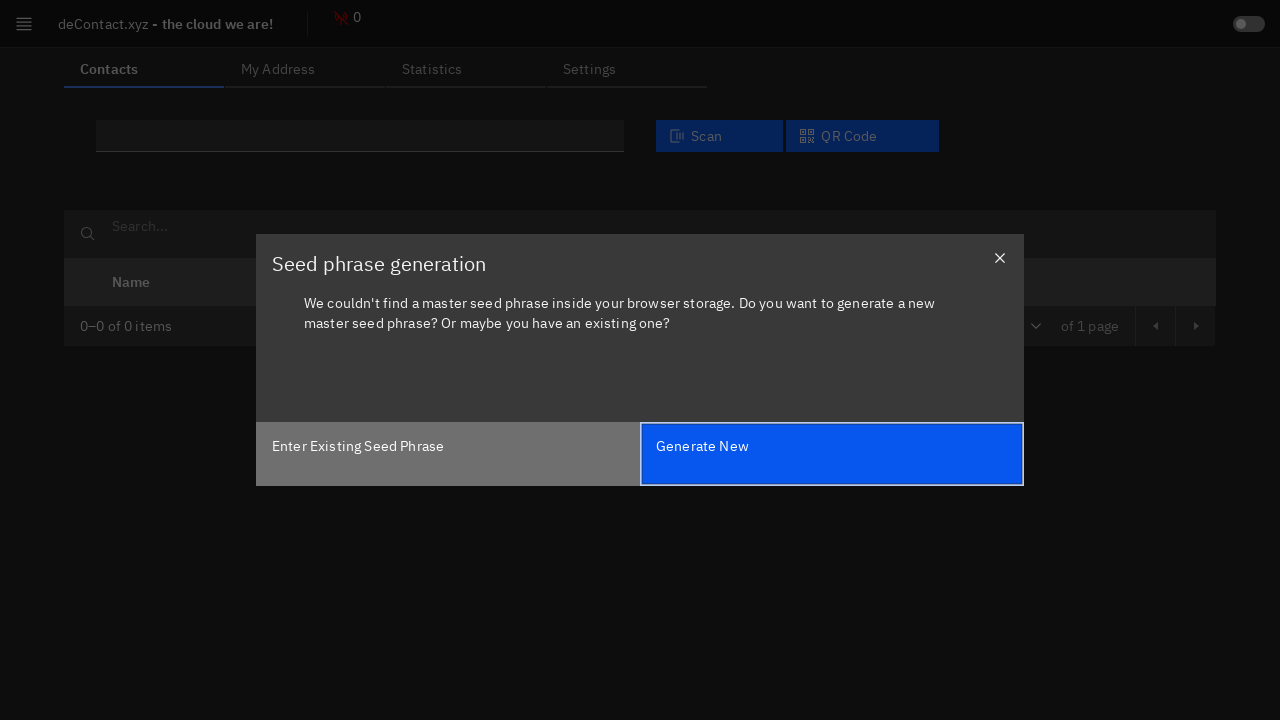

Clicked Generate New button to create a new identity at (832, 454) on internal:role=button[name="Generate New"i]
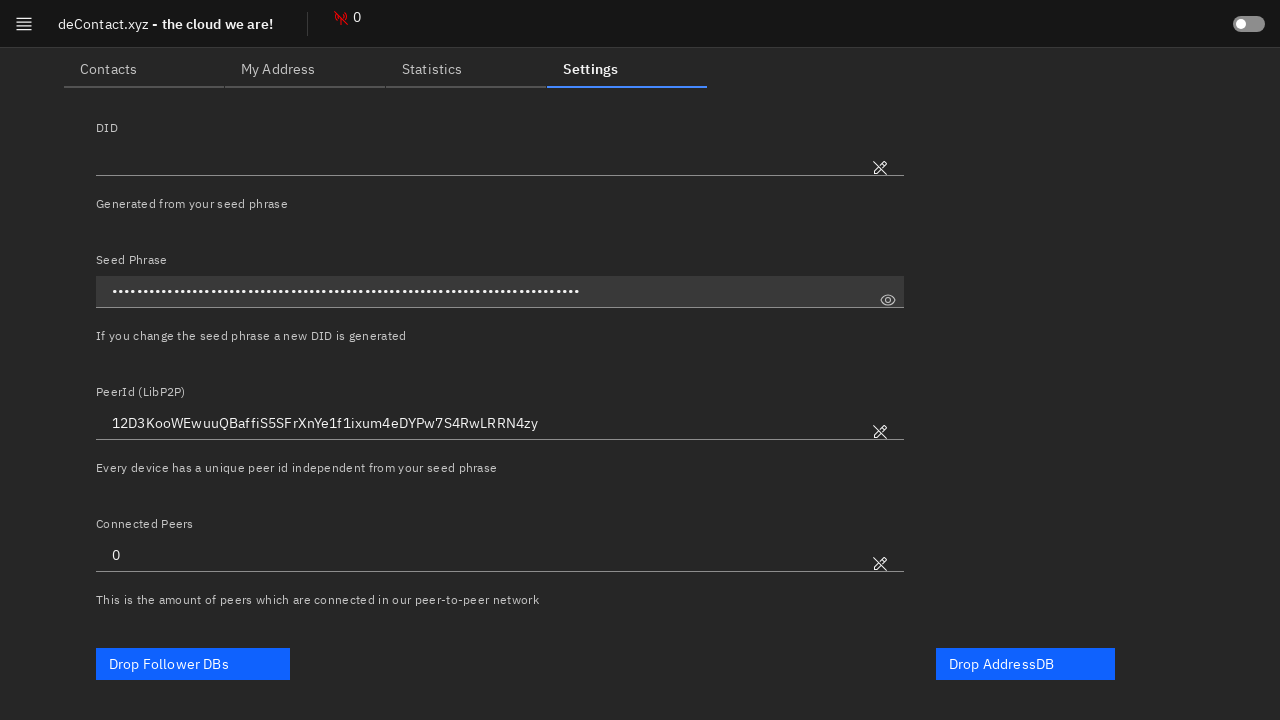

Waited 1 second for action to complete
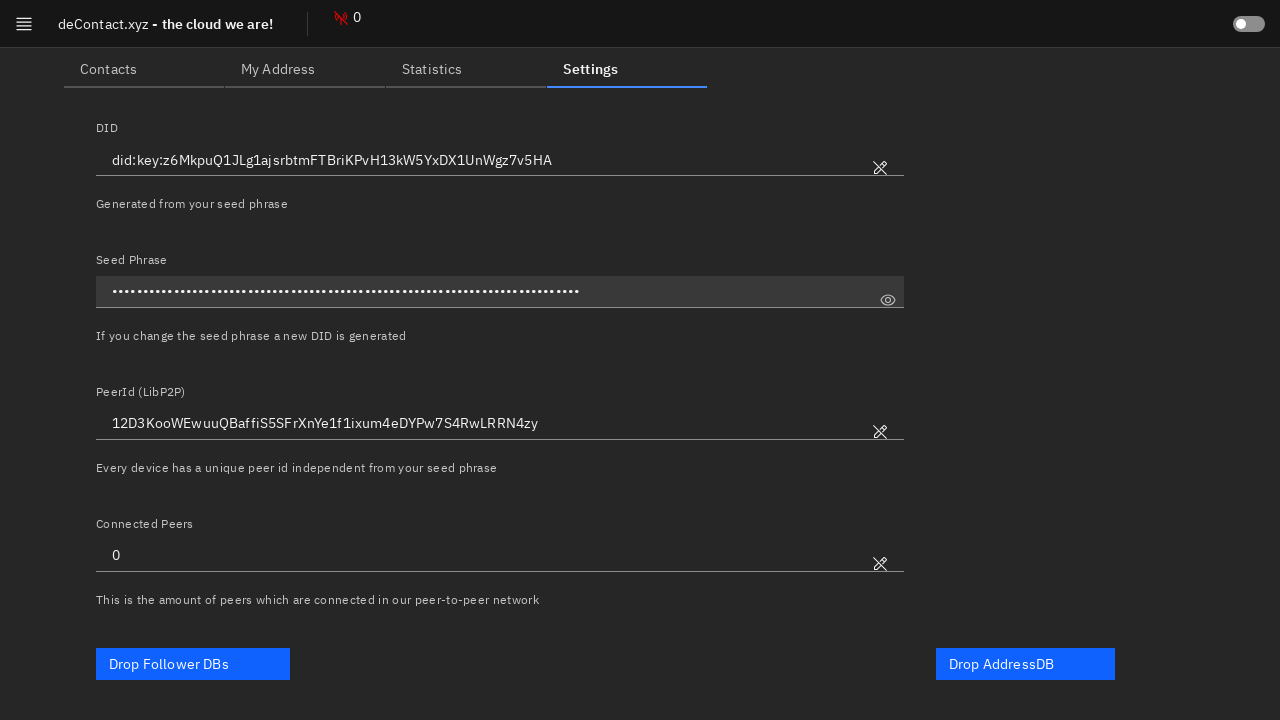

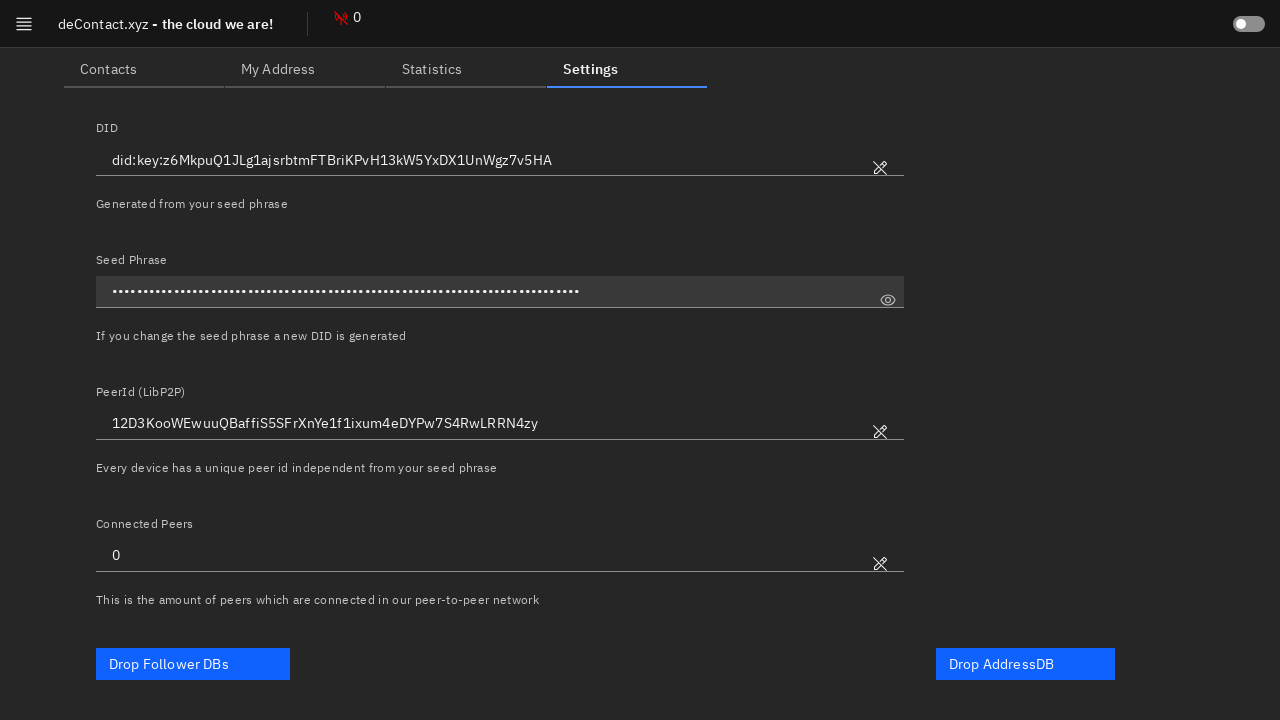